Tests navigation on the Playwright documentation site by clicking the "Get started" link, then using the search functionality to search for "locators" and clicking on a result.

Starting URL: https://playwright.dev

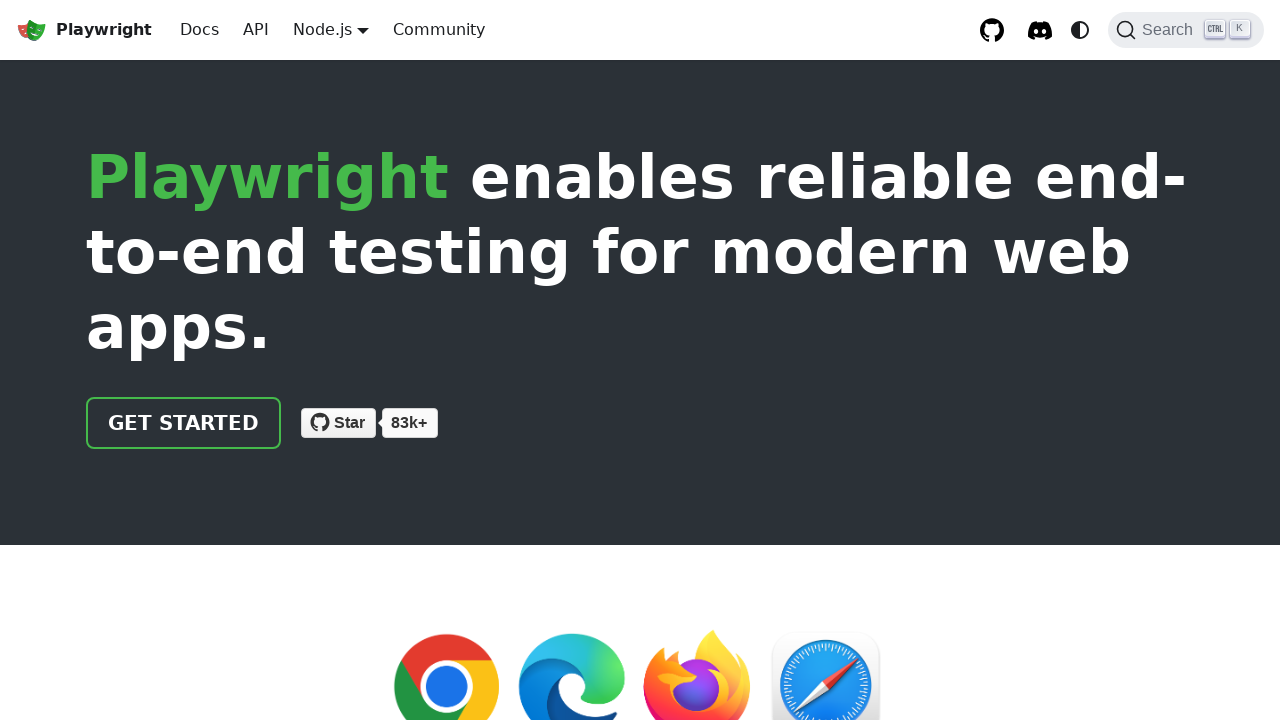

Navigated to Playwright documentation site
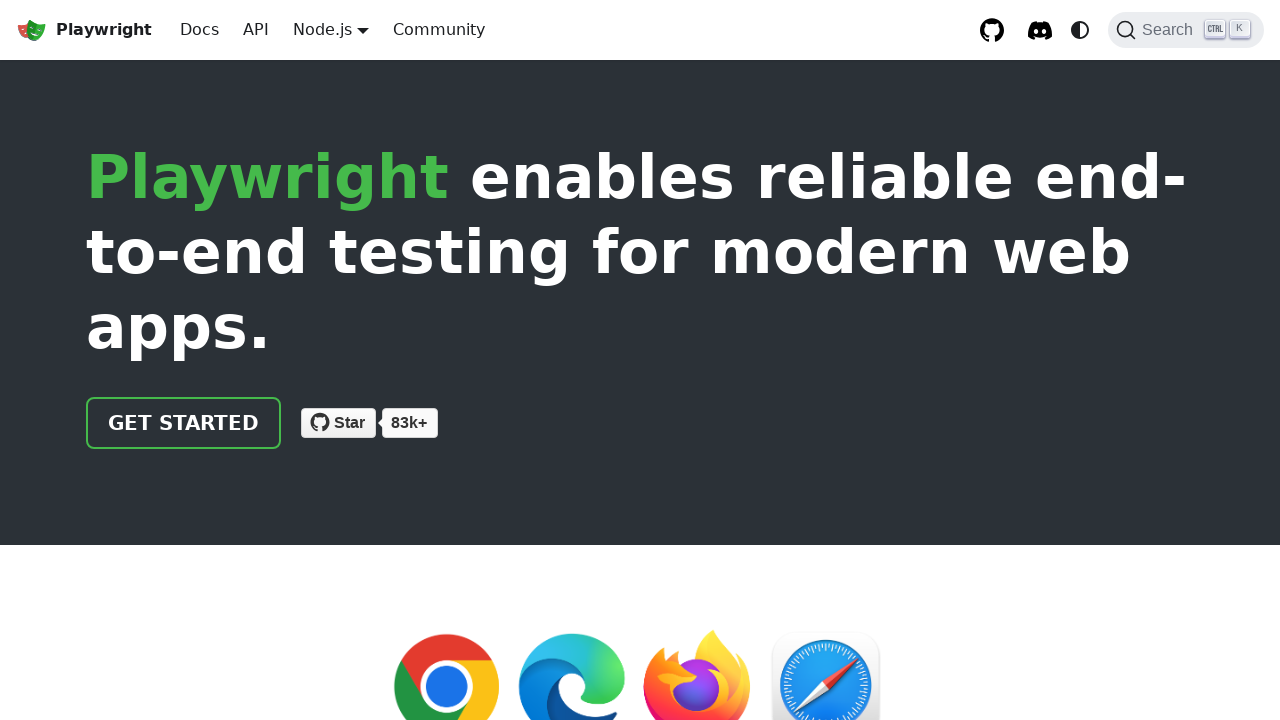

Clicked 'Get started' link at (184, 423) on internal:role=link[name="Get started"i]
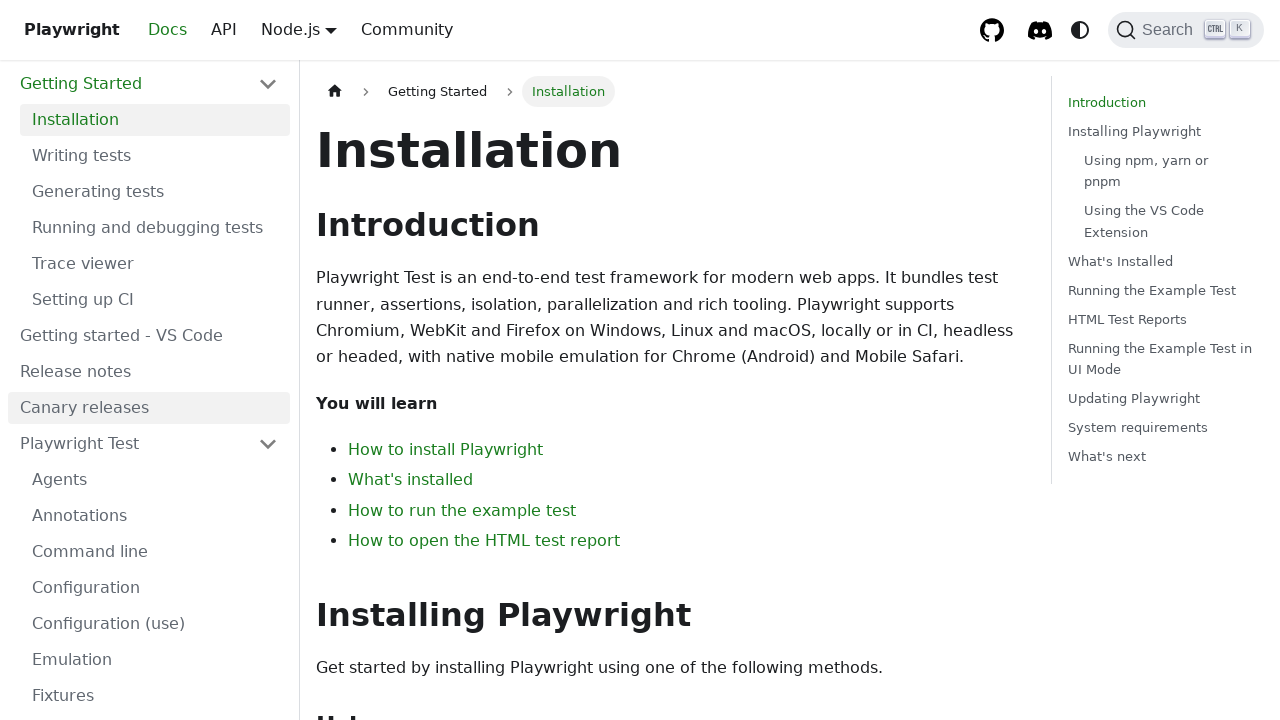

Clicked search field at (1186, 30) on internal:label="Search"i
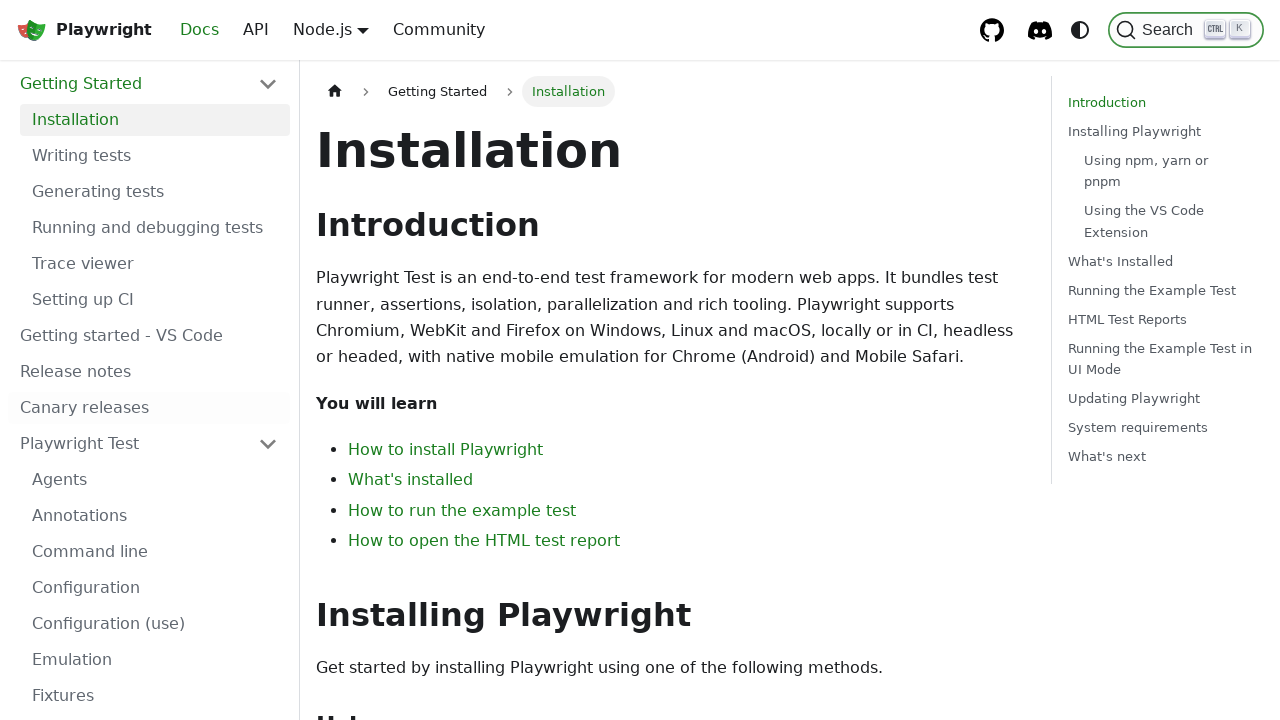

Typed 'locators' in search field on internal:label="Search"i >> nth=1
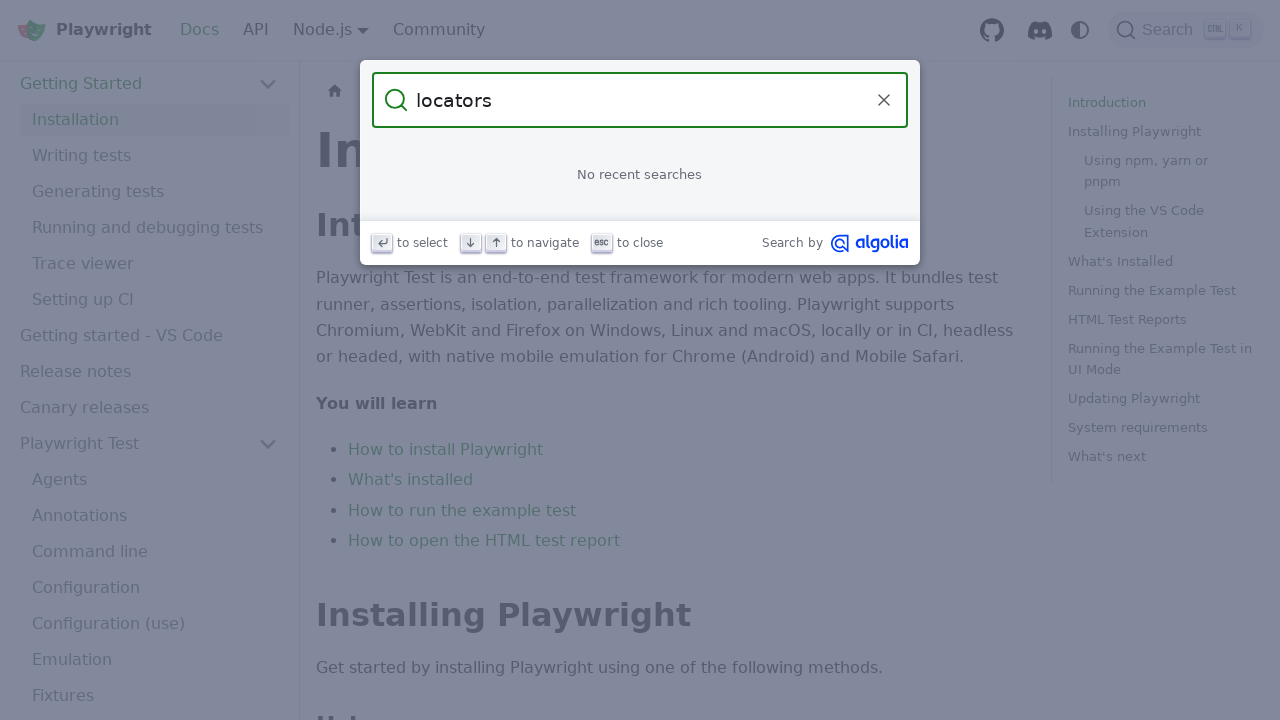

Clicked 'FrameLocator' search result link at (640, 372) on internal:role=link[name="FrameLocator"i]
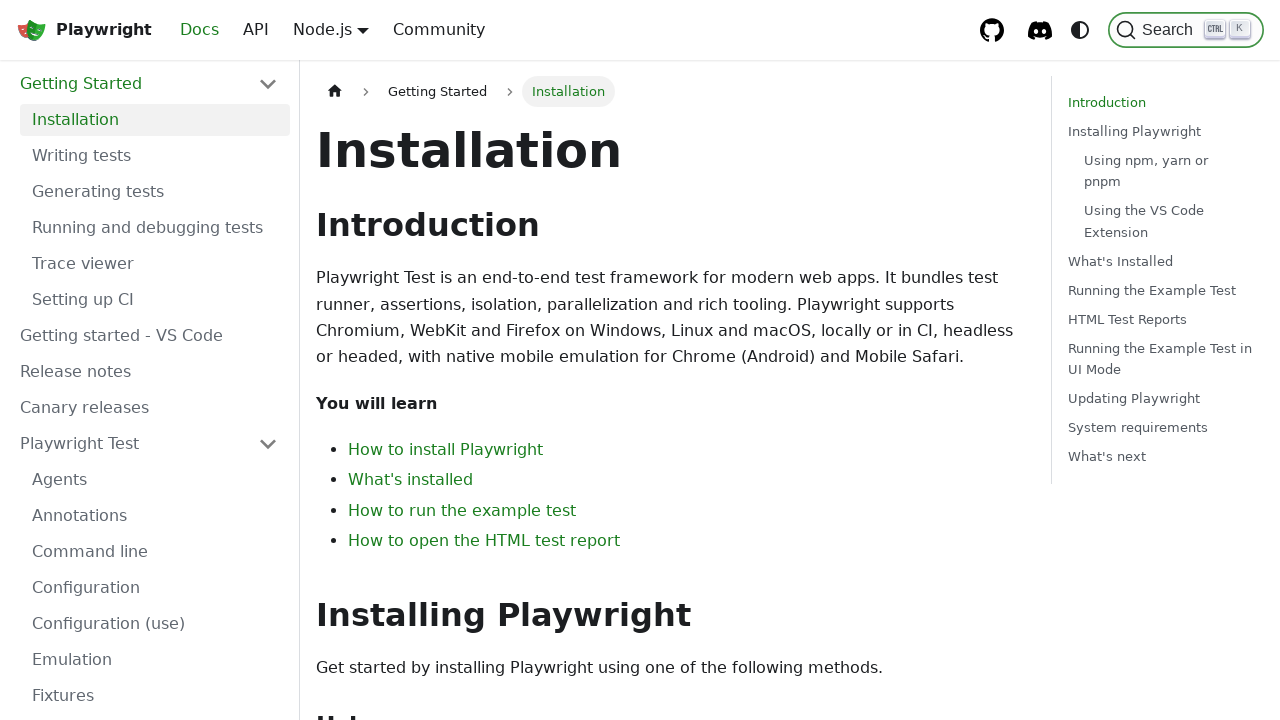

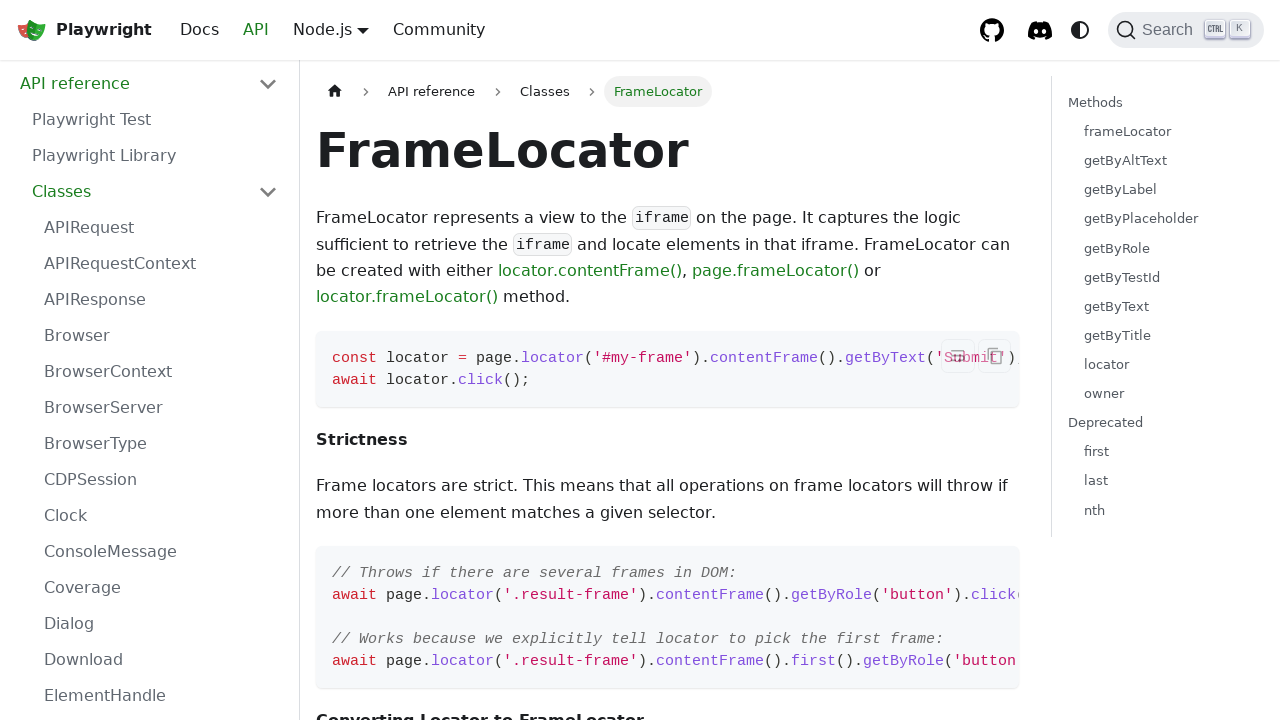